Tests window handling functionality by opening a new window and interacting with elements in the new window

Starting URL: https://rahulshettyacademy.com/AutomationPractice/

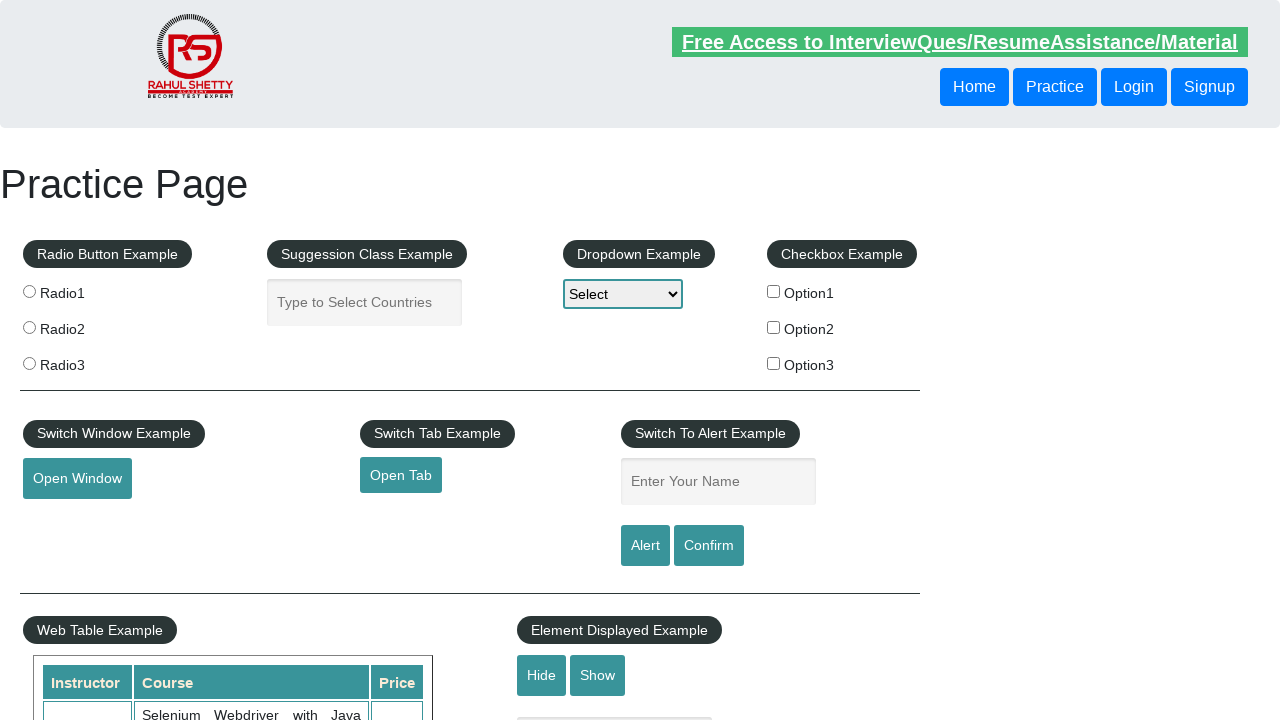

Clicked button to open new window at (77, 479) on #openwindow
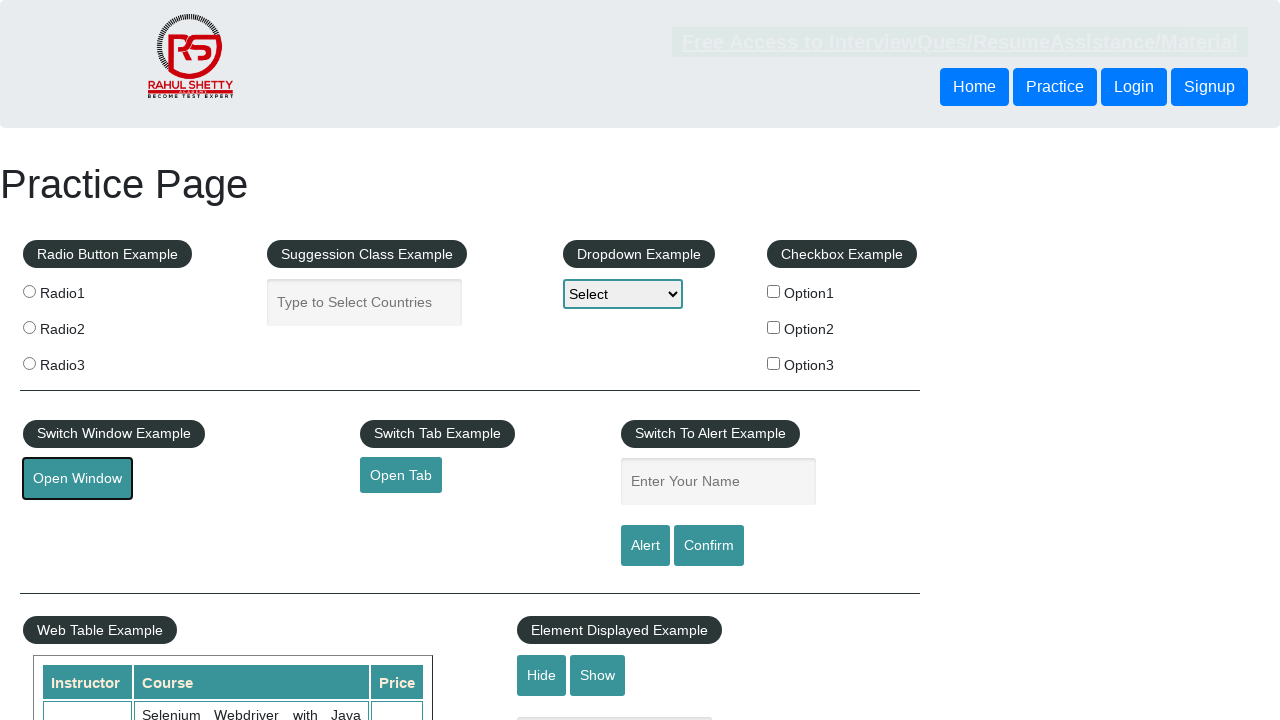

New window opened and context switched to new page
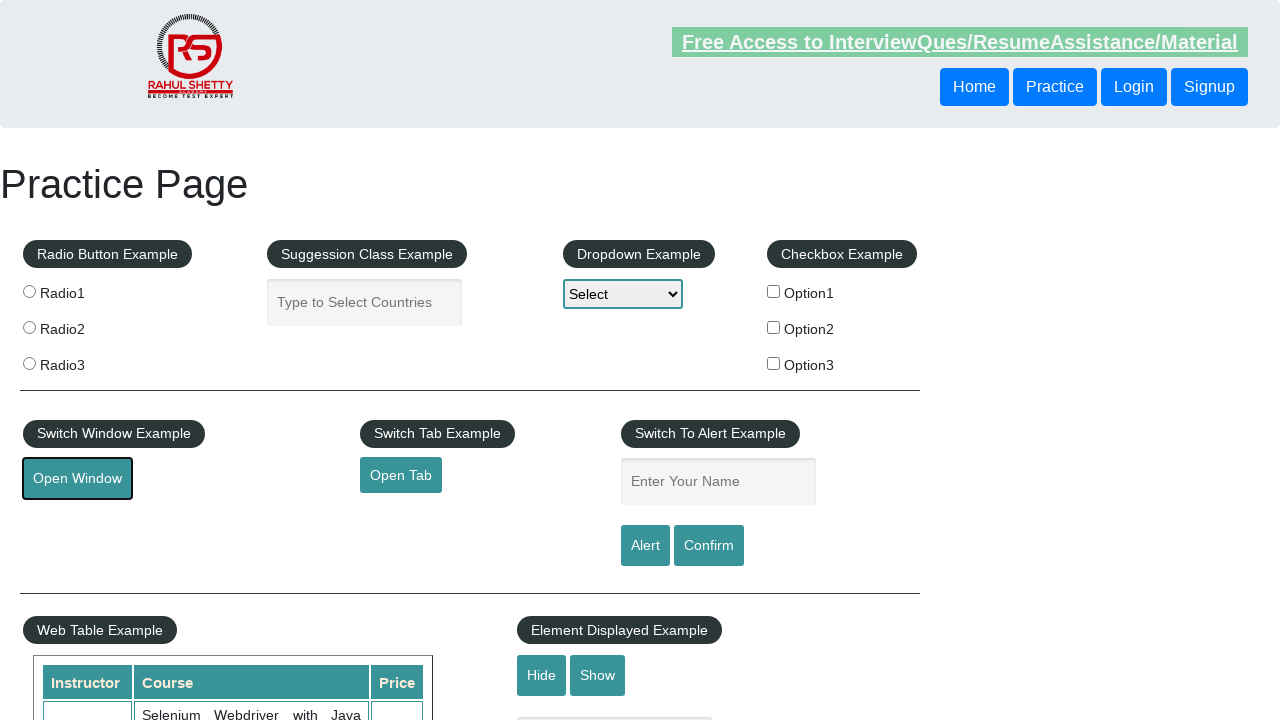

New page loaded successfully
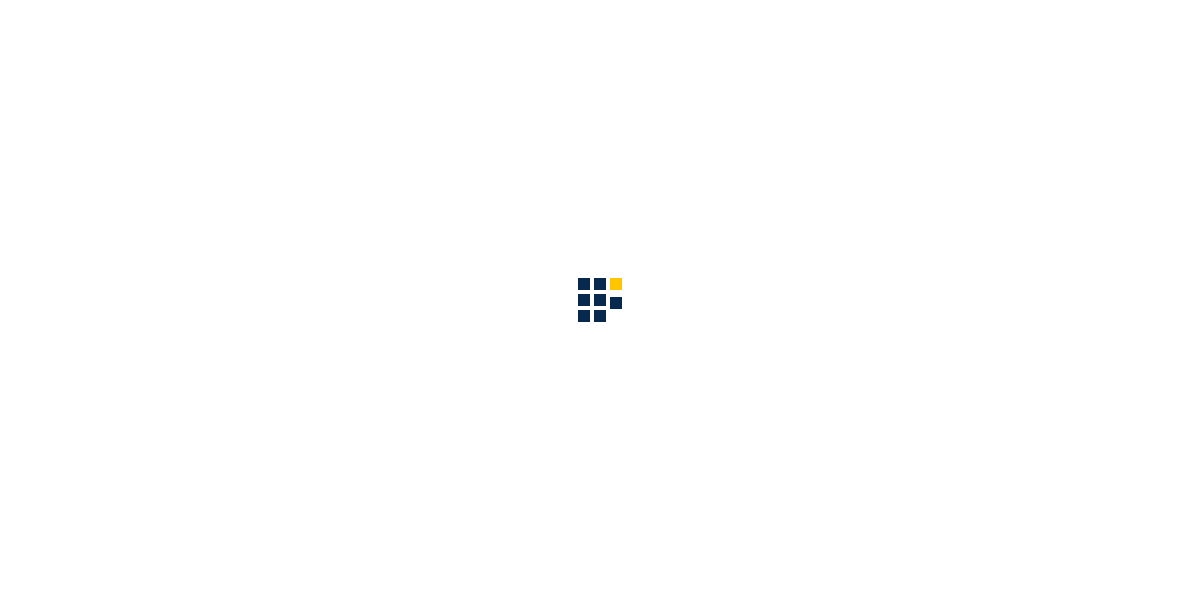

Clicked 'Access all our Courses' link in new window at (1052, 124) on xpath=//a[text()='Access all our Courses']
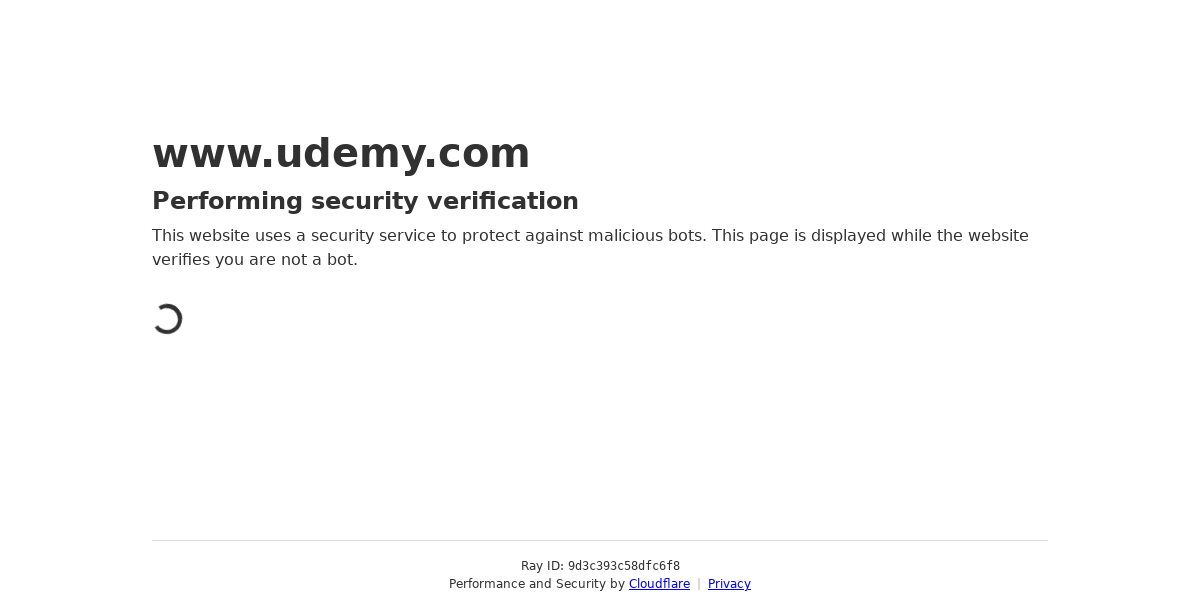

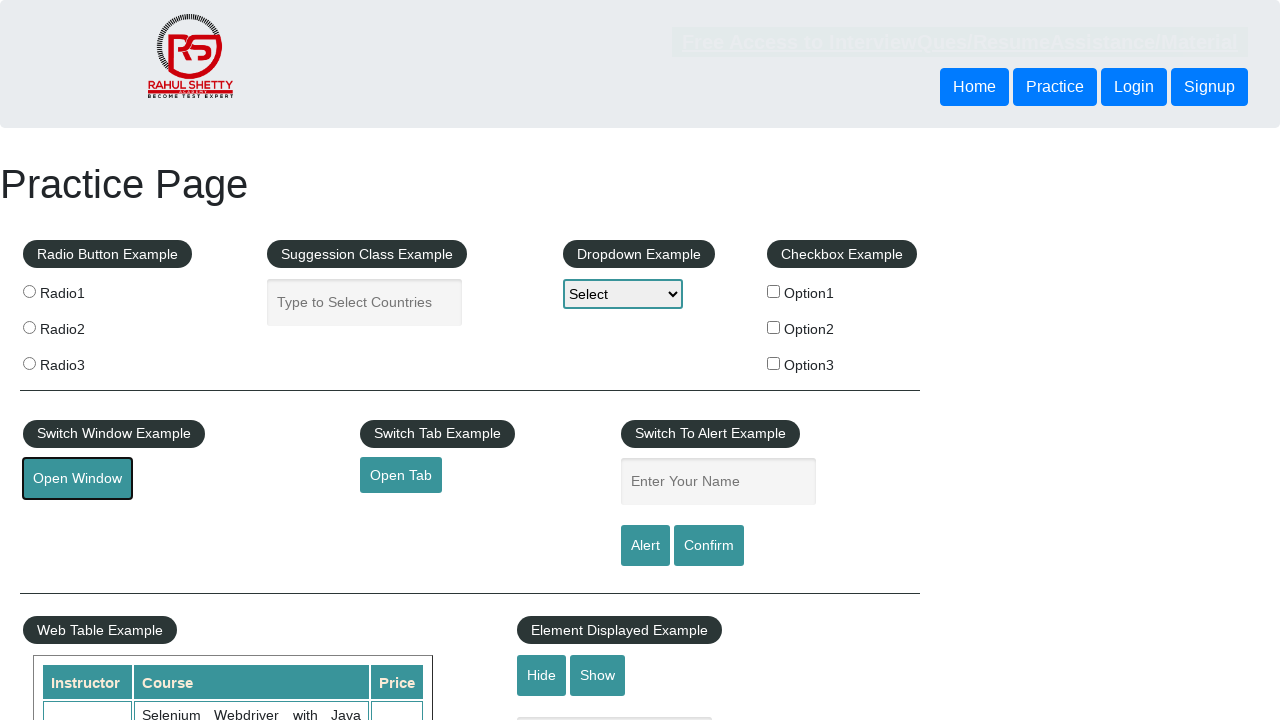